Visits the JPL Space images page and clicks the full image button to view a featured image

Starting URL: https://data-class-jpl-space.s3.amazonaws.com/JPL_Space/index.html

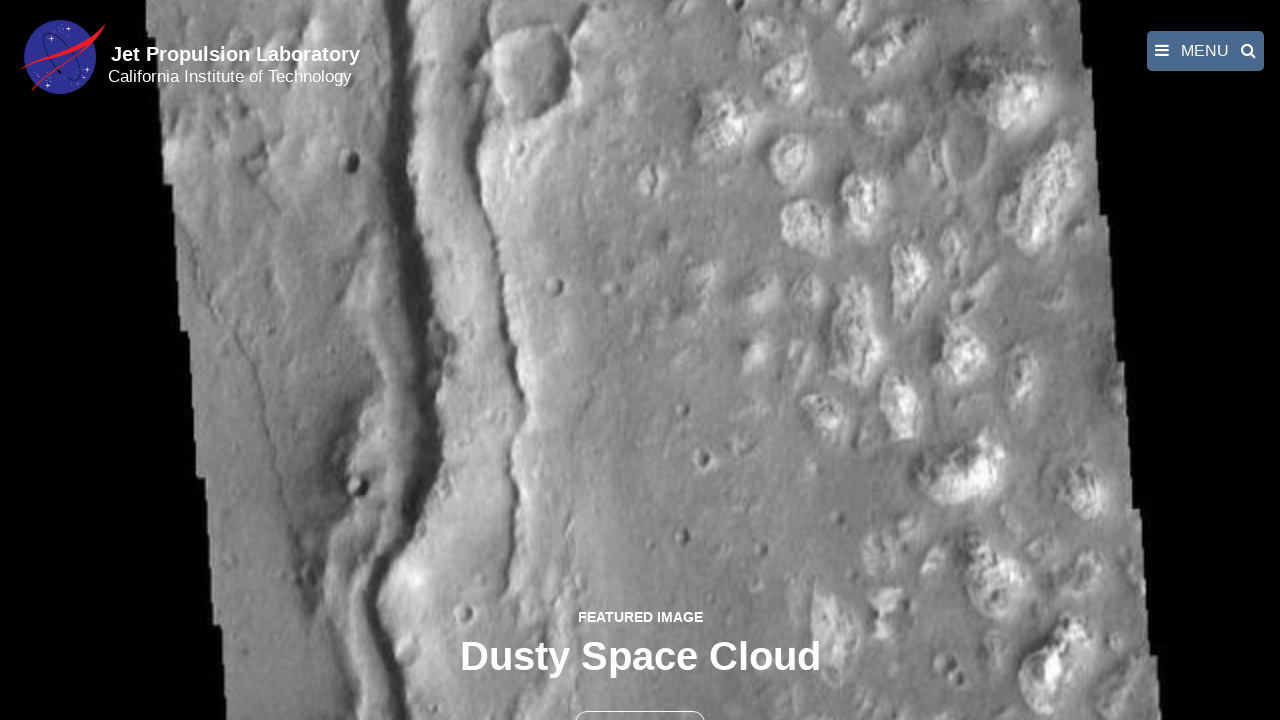

Clicked the full image button to view featured image at (640, 699) on button >> nth=1
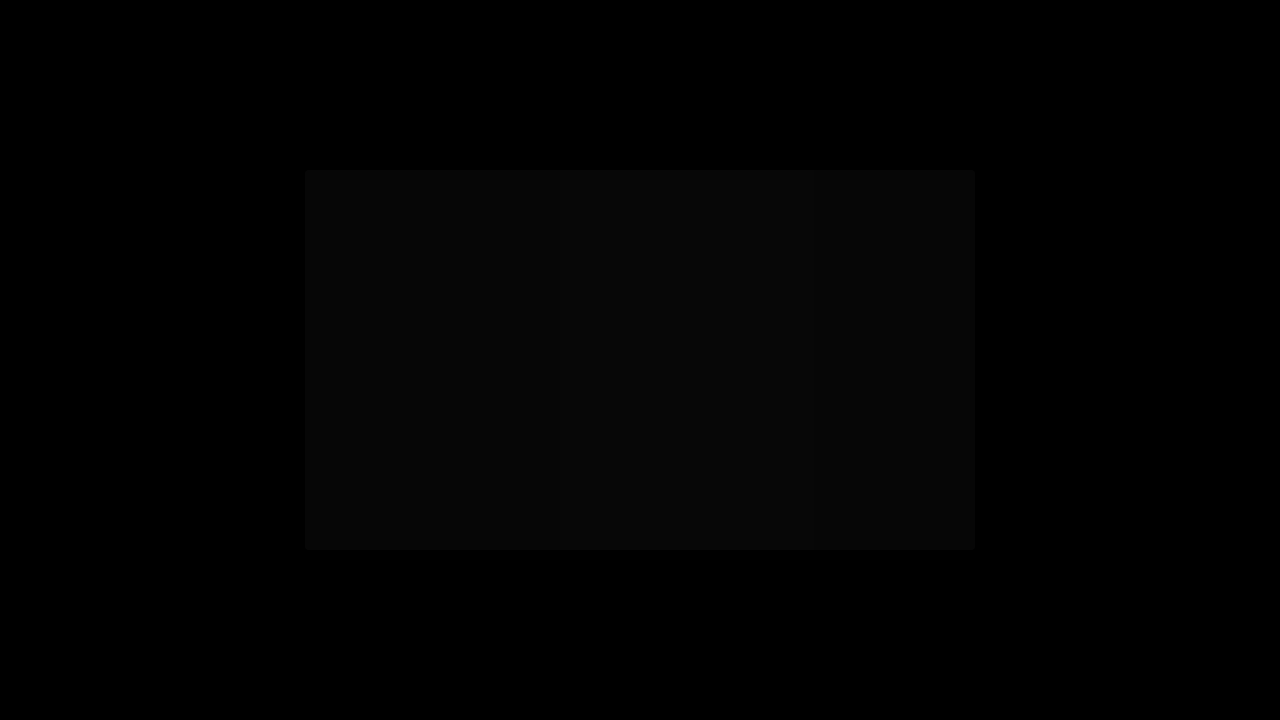

Full-size featured image loaded
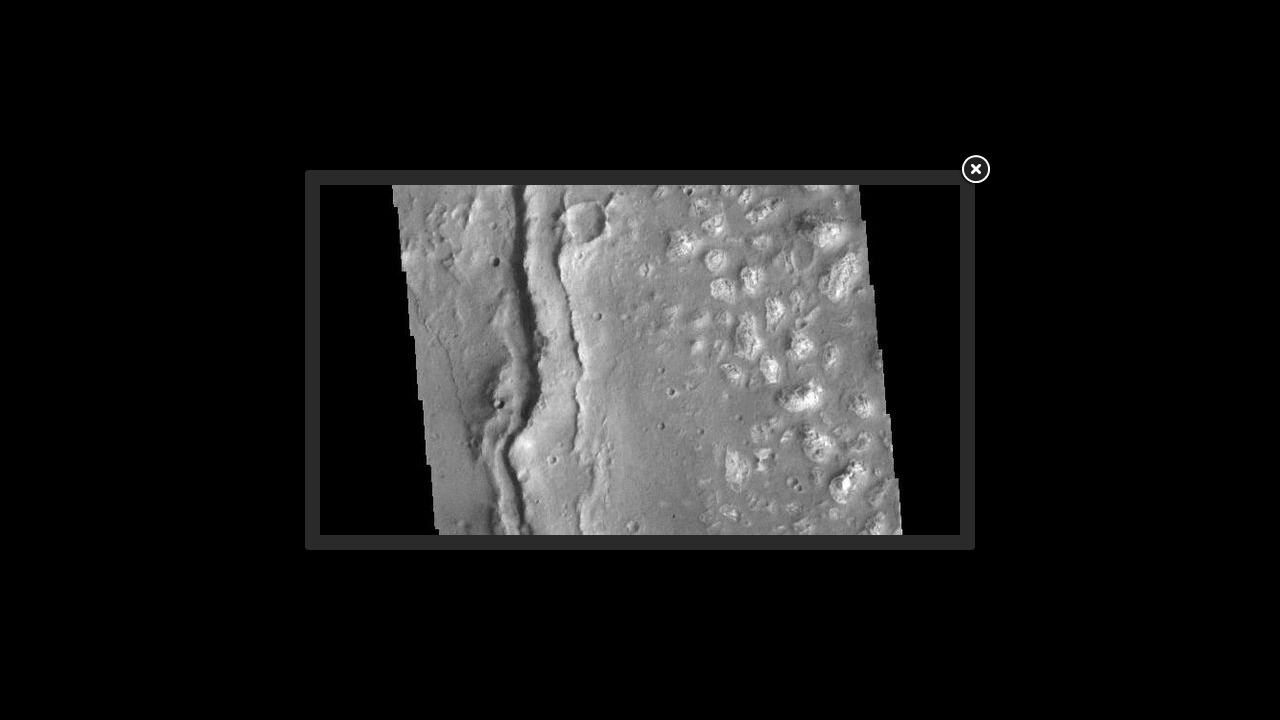

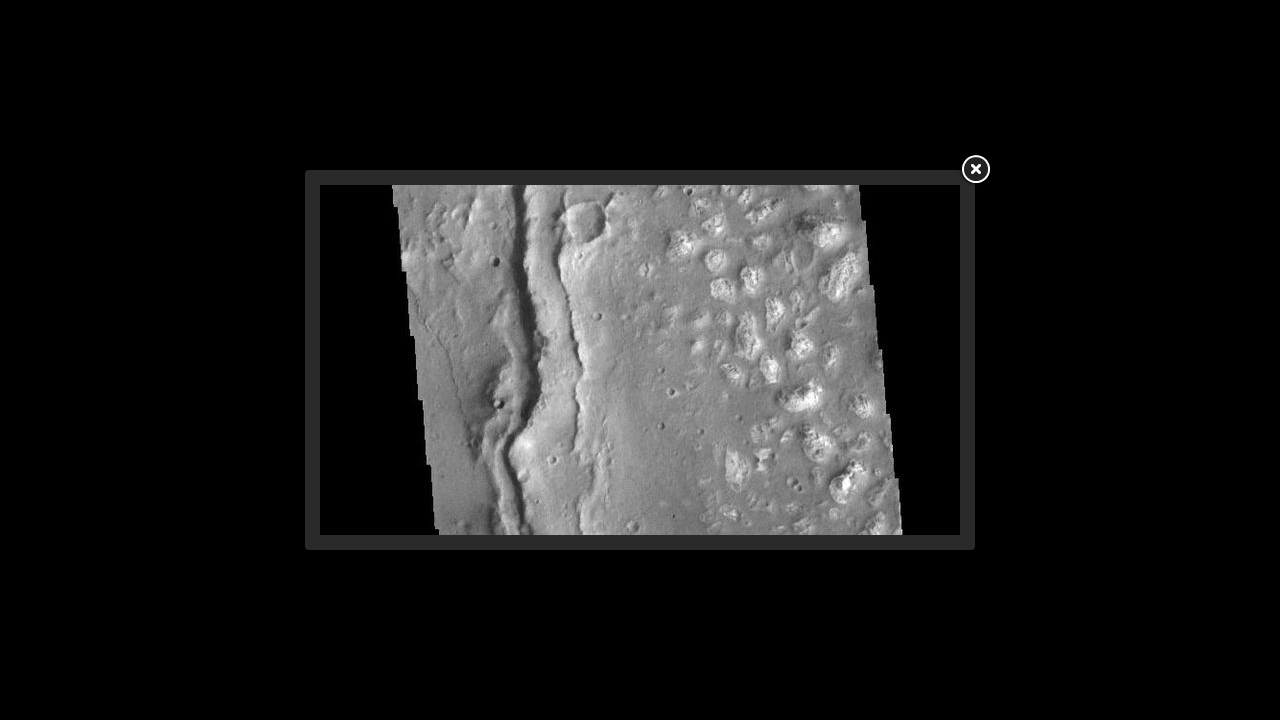